Navigates to Flipkart homepage and presses Escape key to dismiss the login popup that appears on page load

Starting URL: https://www.flipkart.com/

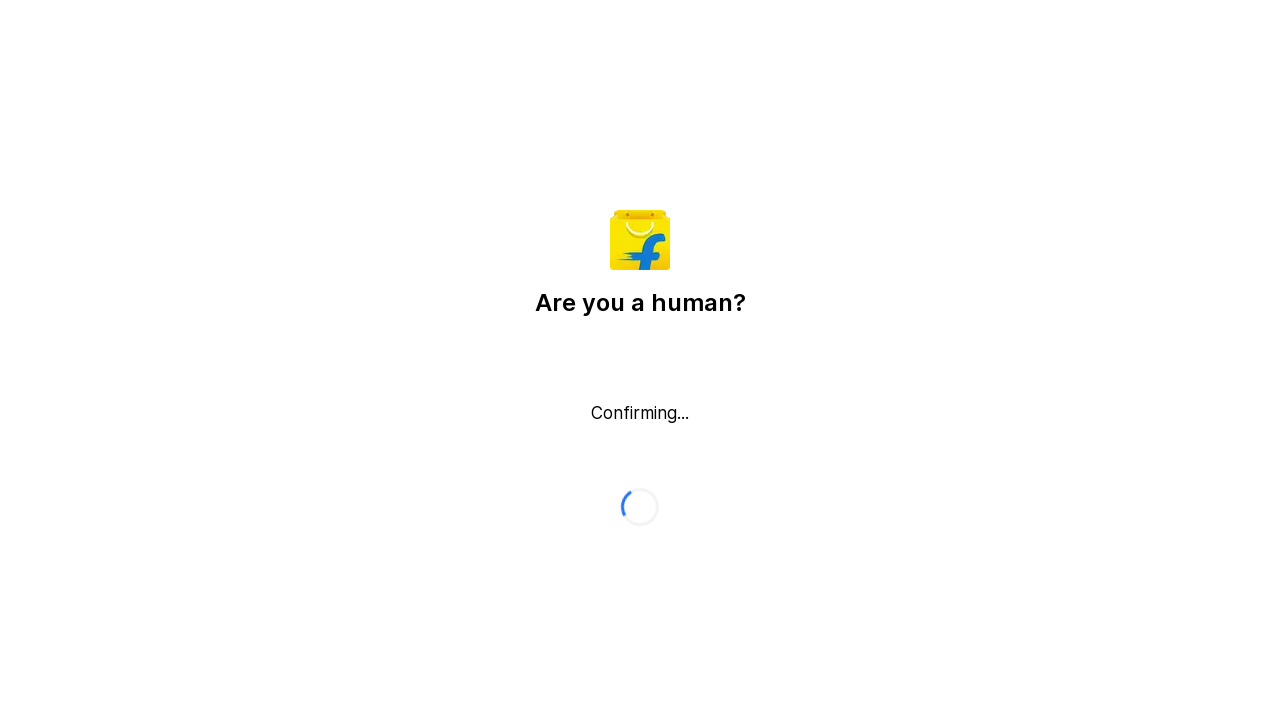

Navigated to Flipkart homepage
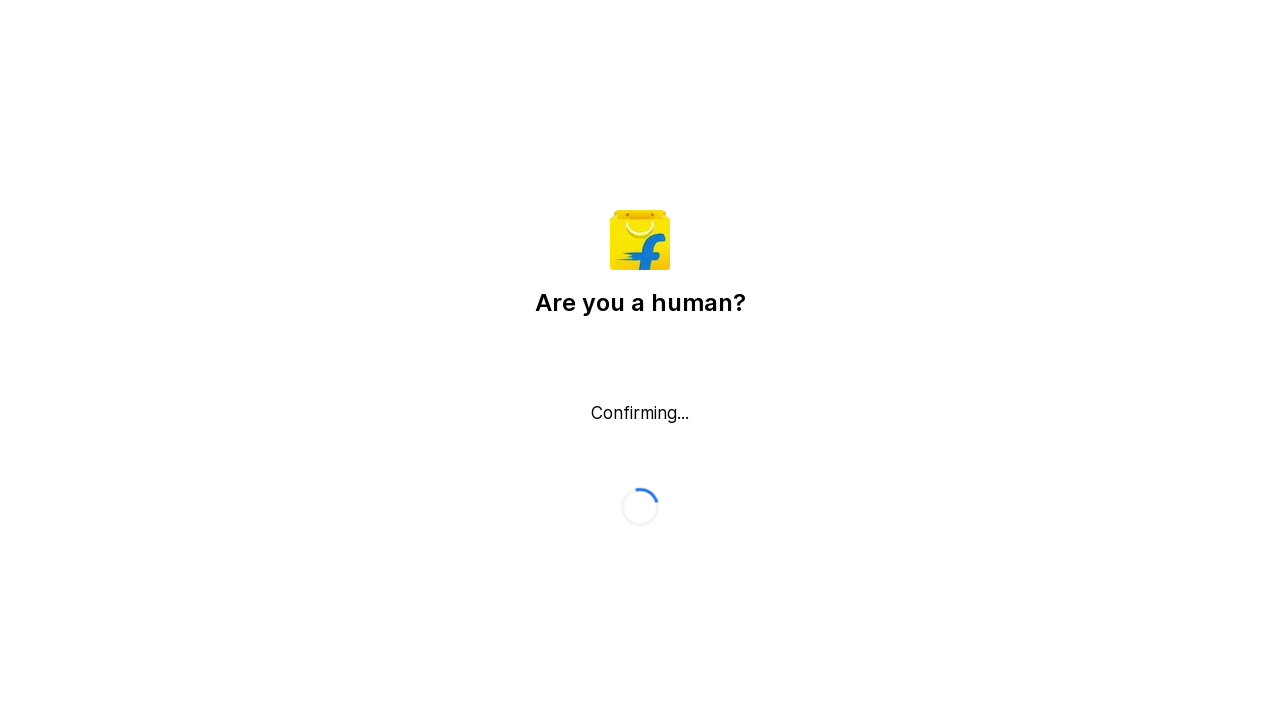

Pressed Escape key to dismiss login popup
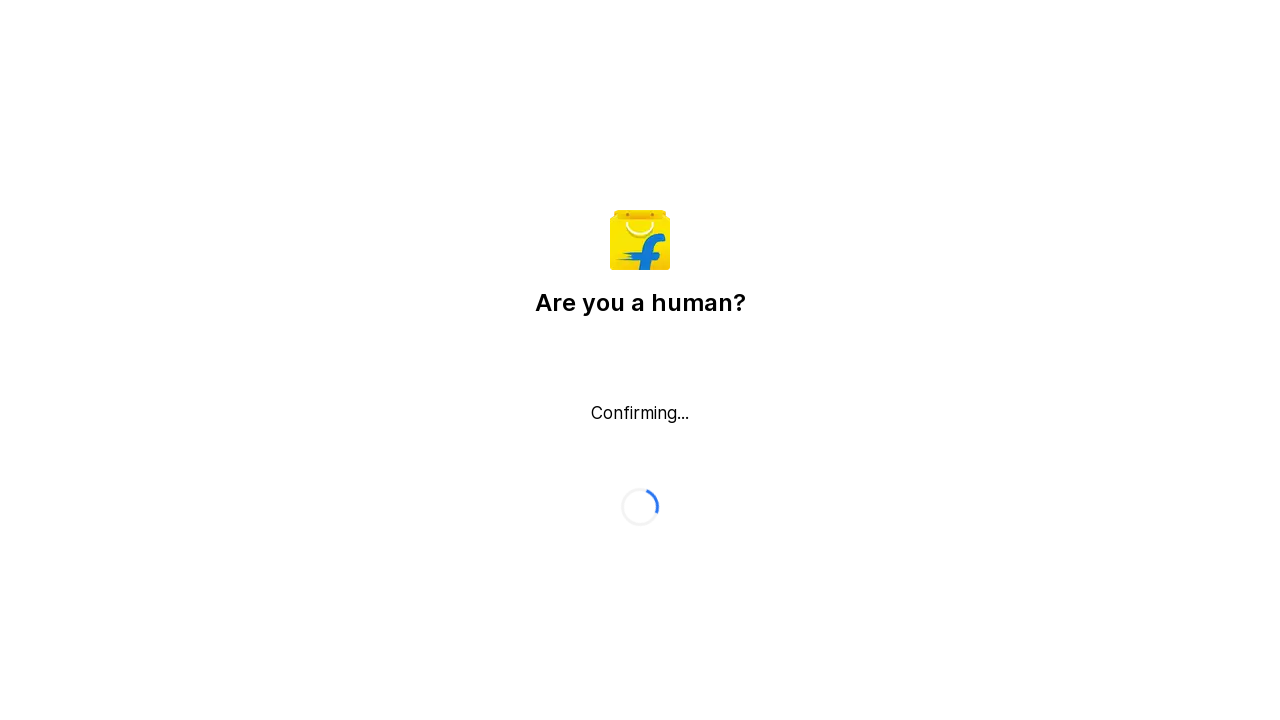

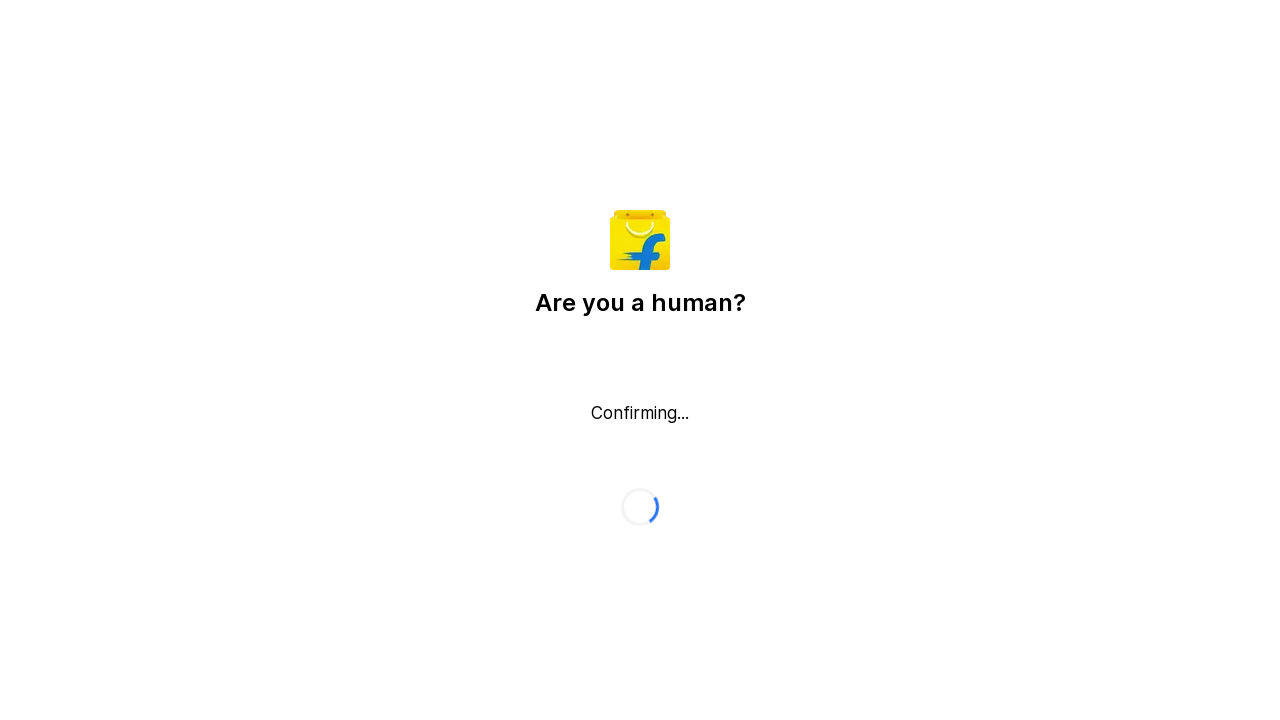